Tests slider functionality by dragging the volume slider to different positions and verifying the displayed value changes

Starting URL: https://training-support.net/webelements/sliders

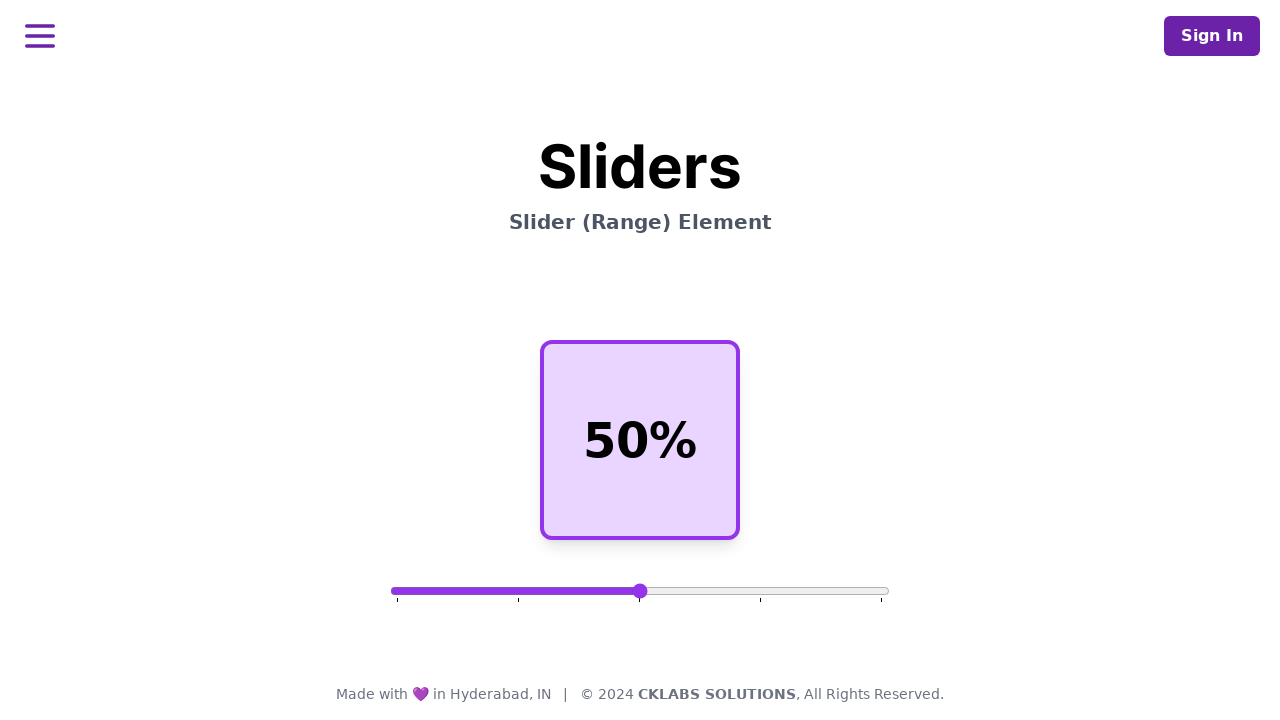

Retrieved initial volume value from display element
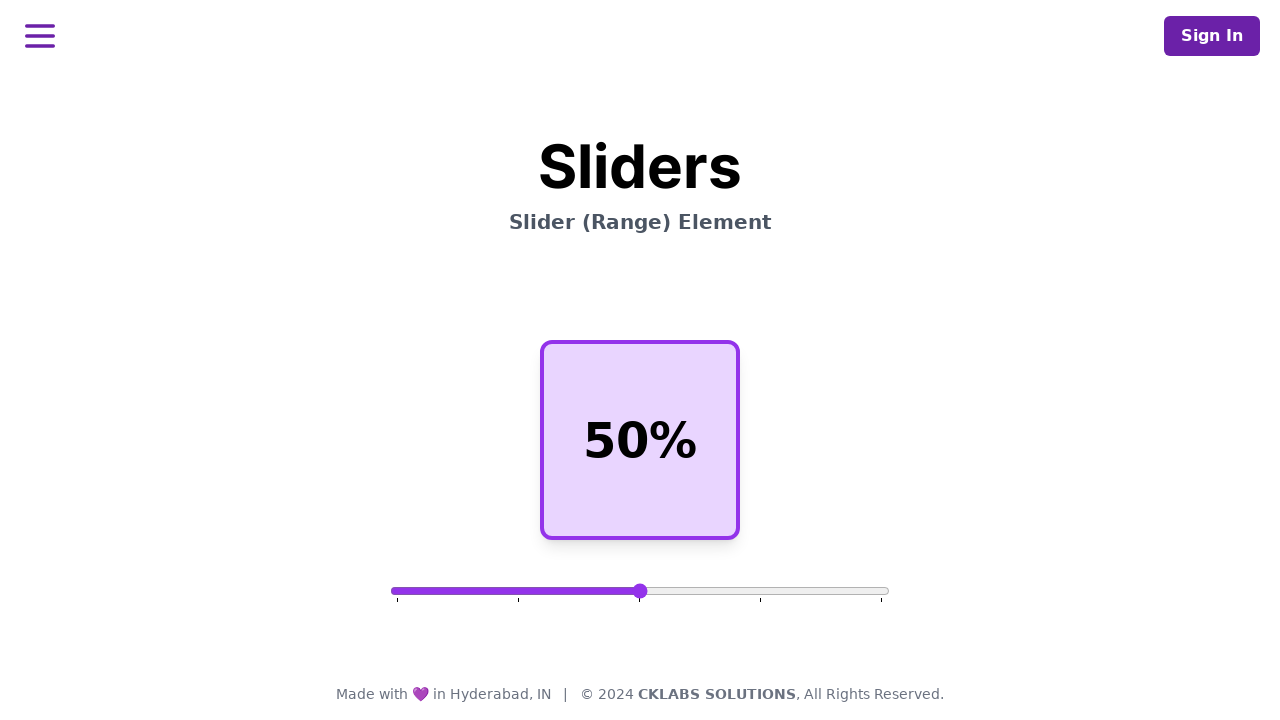

Located volume slider element
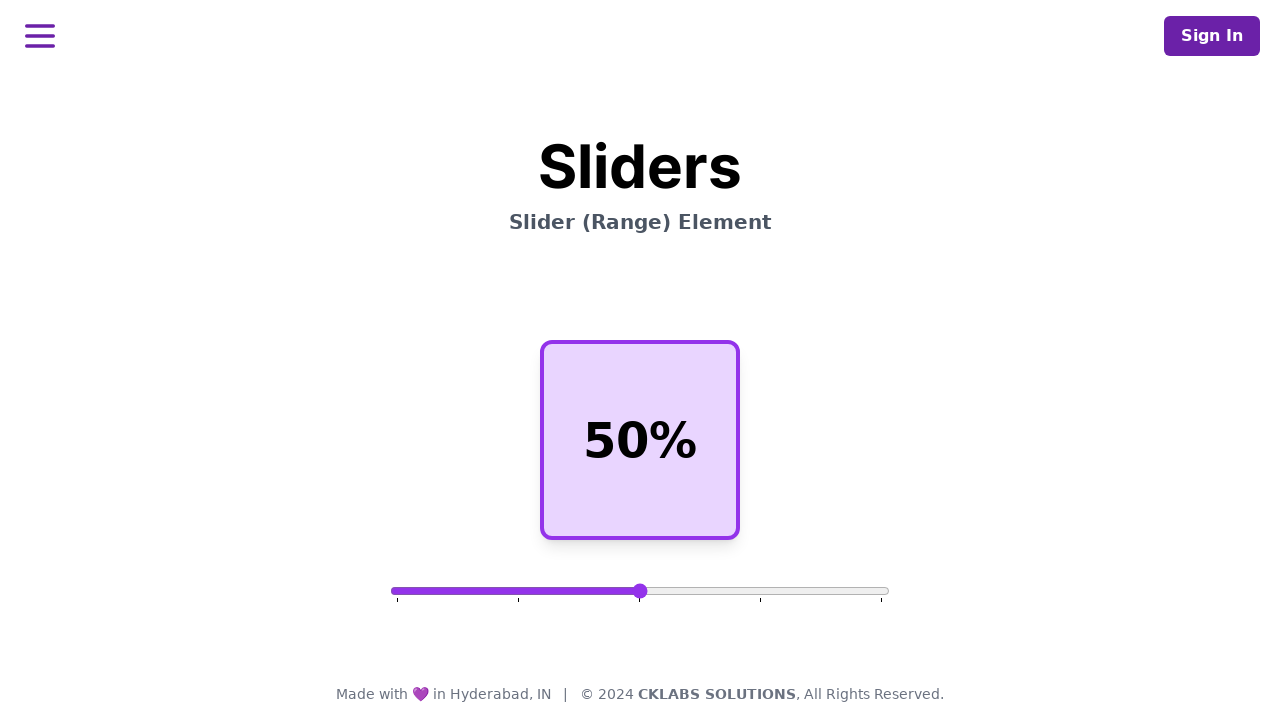

Retrieved slider bounding box dimensions
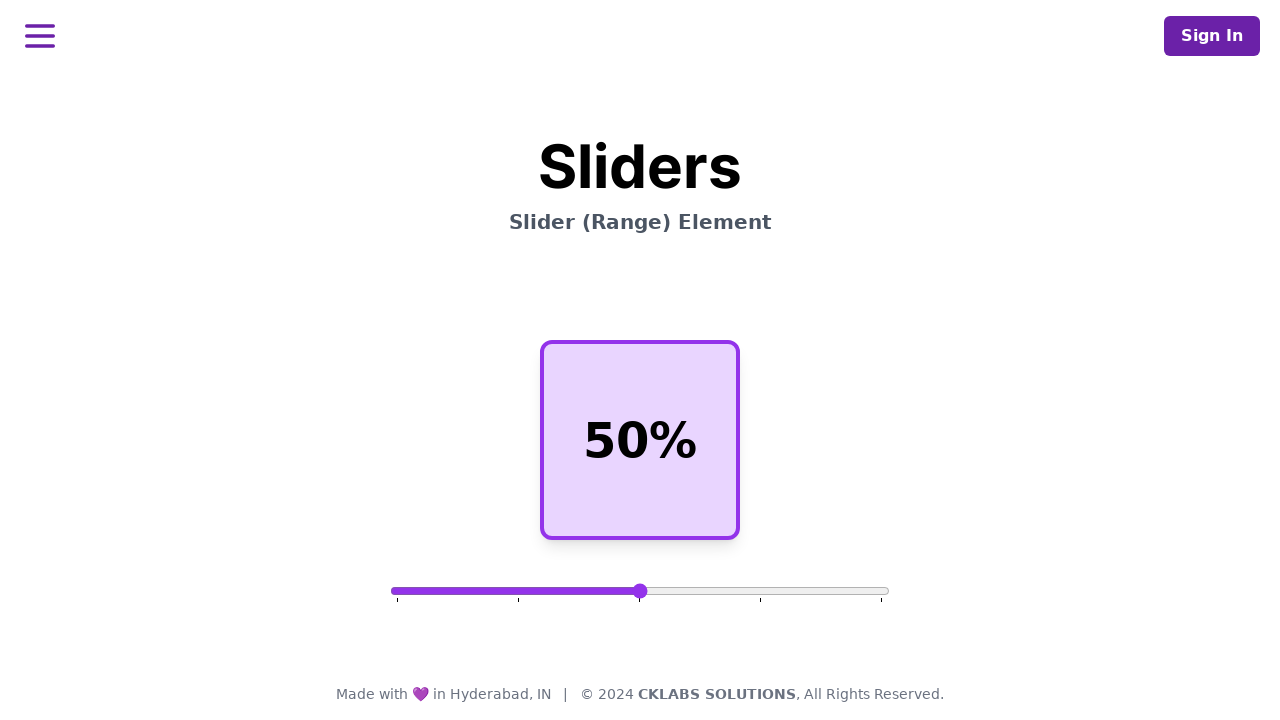

Moved mouse to center of slider at (640, 591)
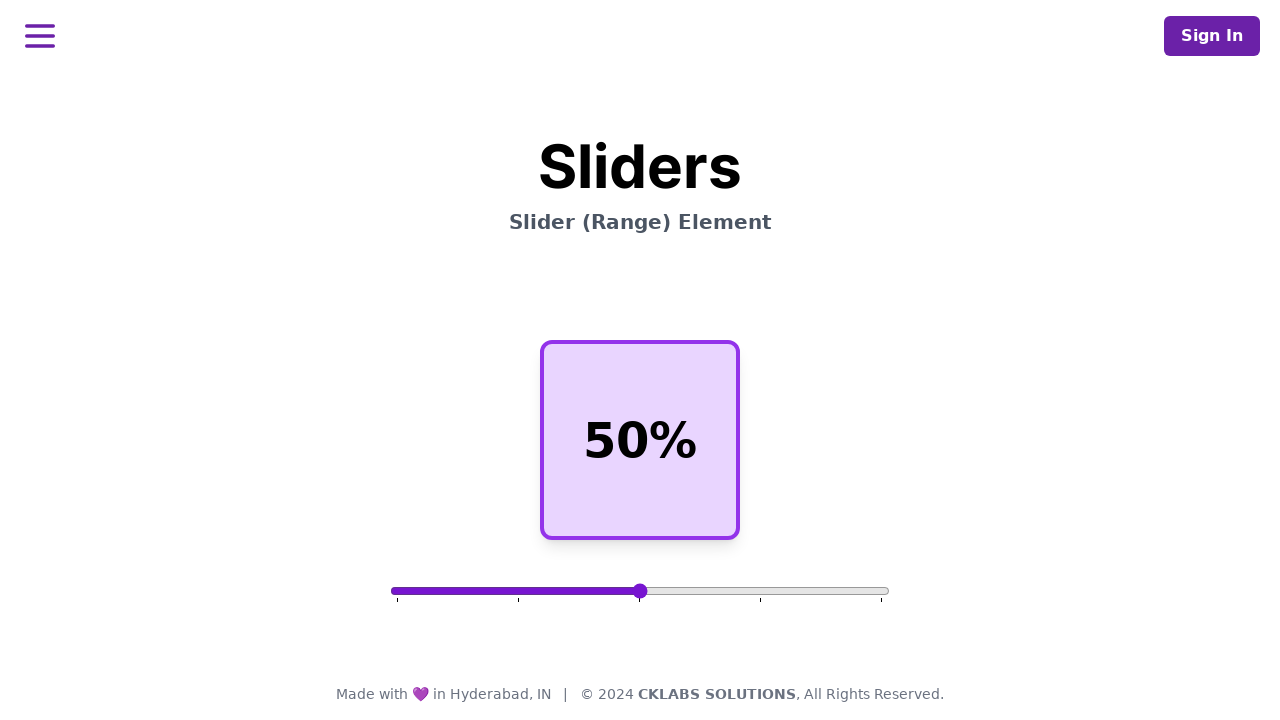

Pressed mouse button down on slider at (640, 591)
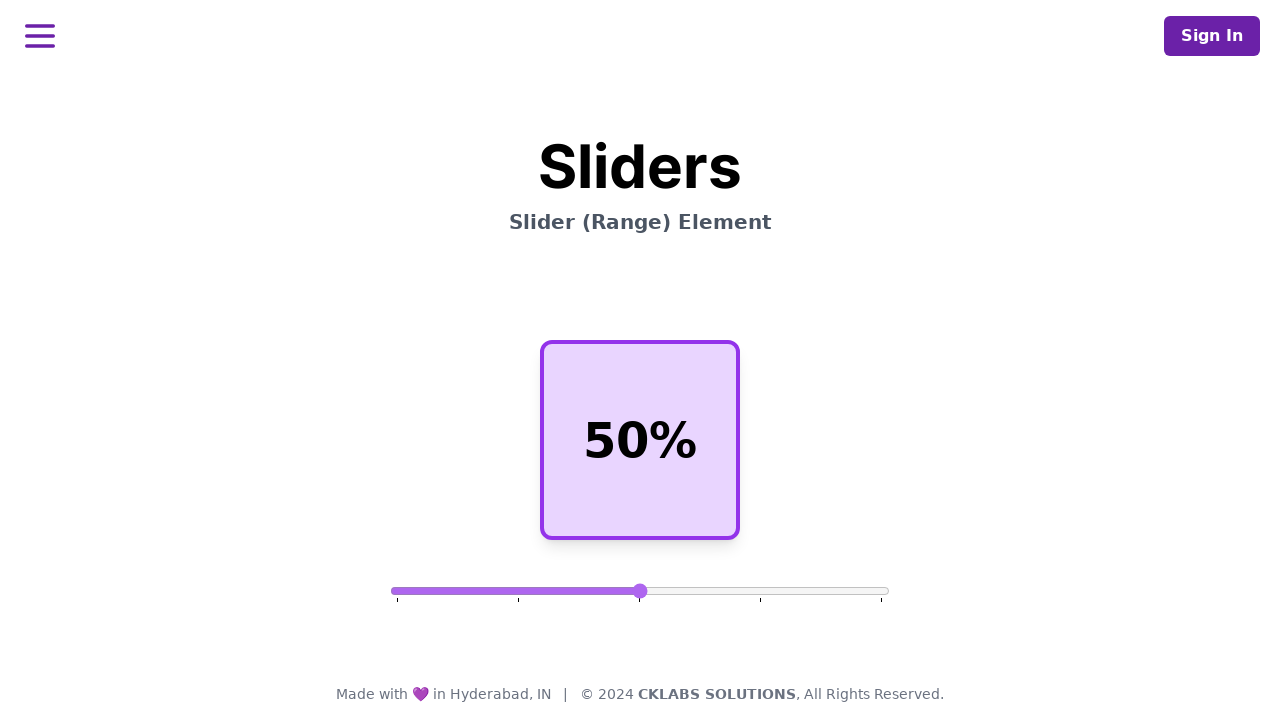

Dragged slider to approximately 75% position at (765, 591)
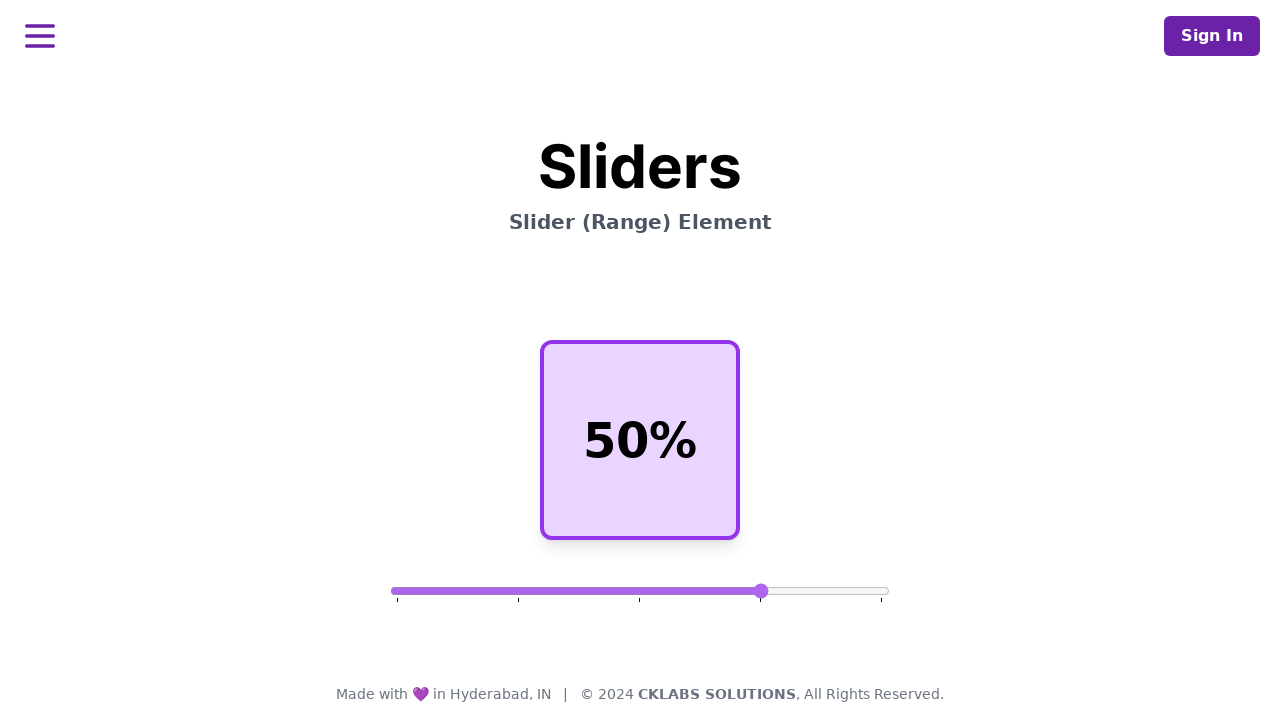

Released mouse button to complete first slider drag at (765, 591)
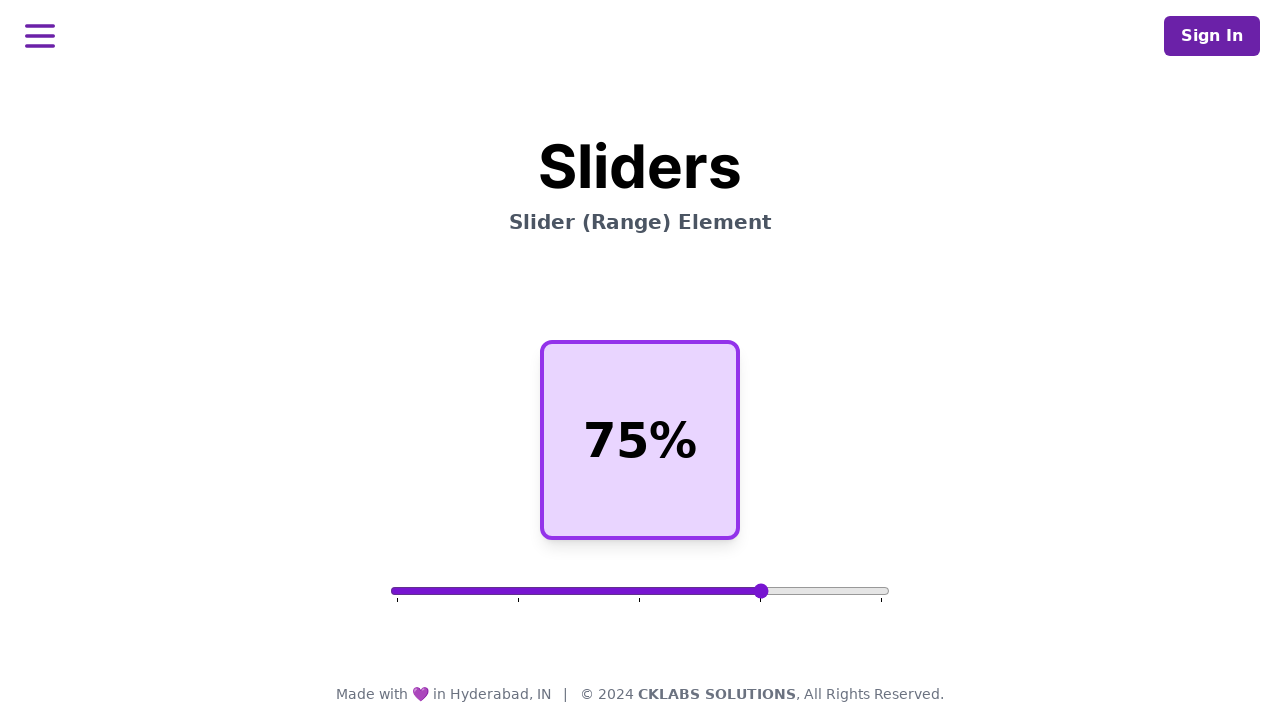

Verified volume value changed to 75% after moving to ~75%
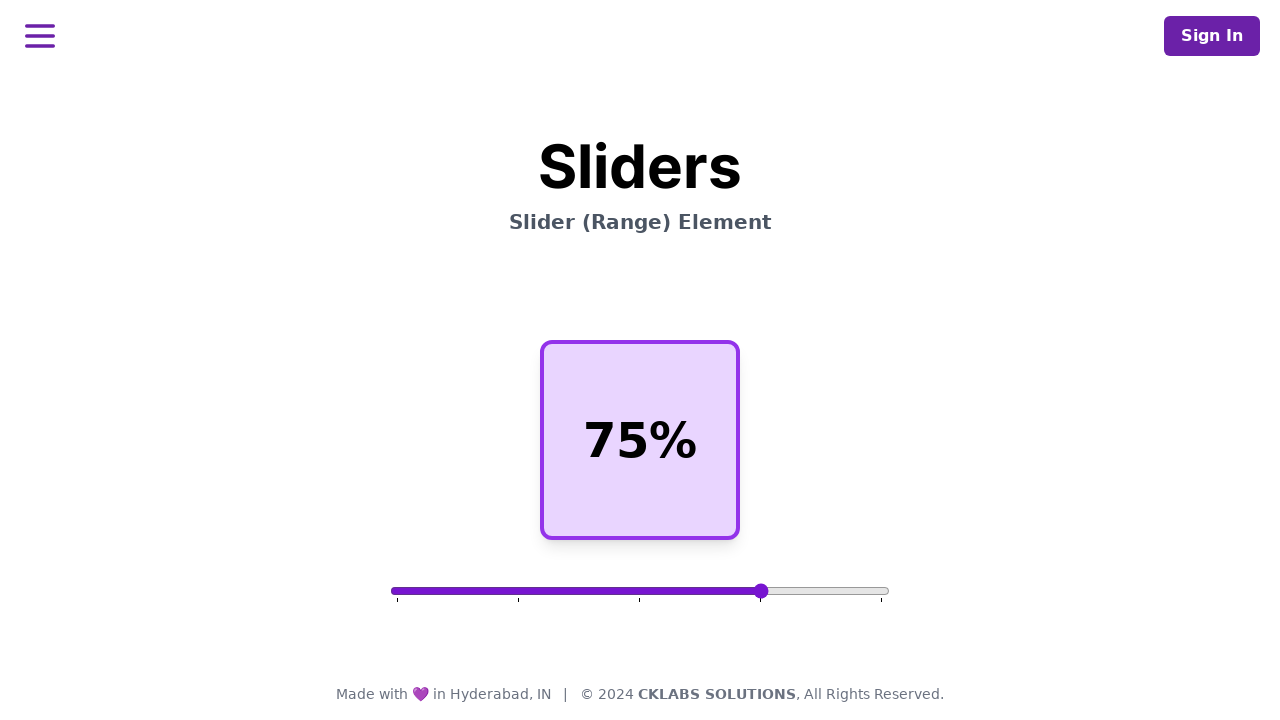

Moved mouse to current slider position (75%) at (765, 591)
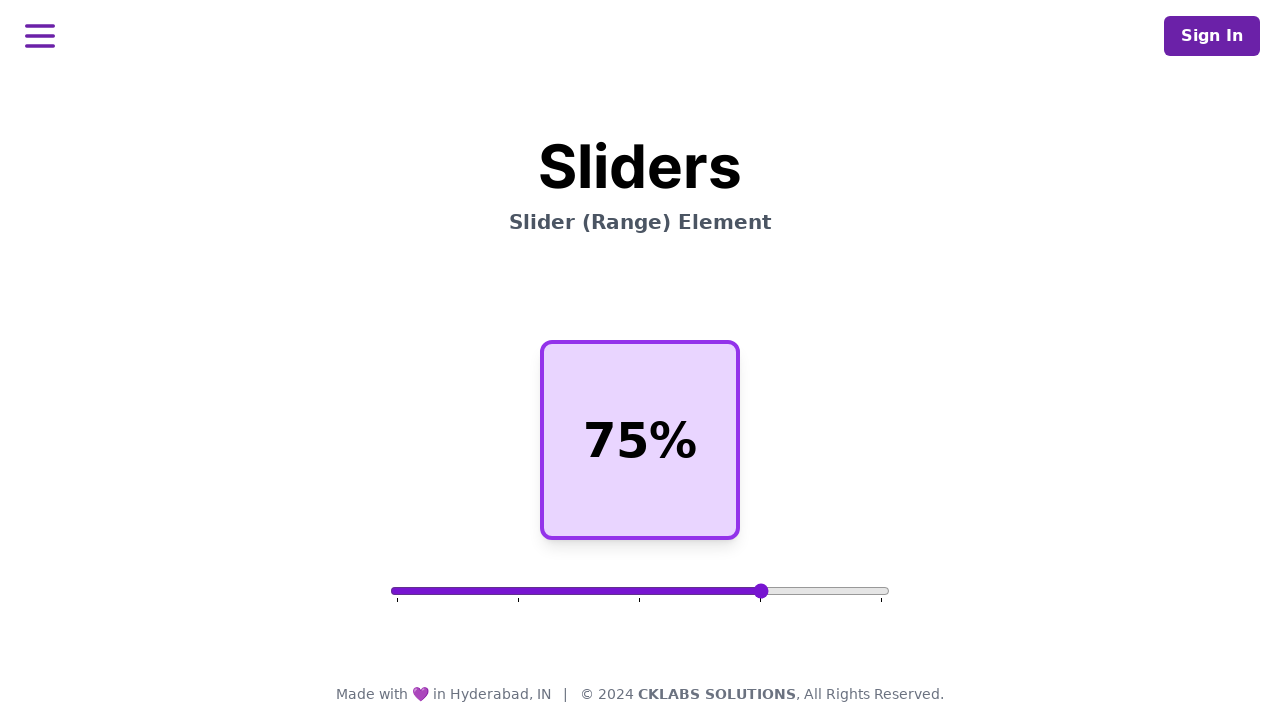

Pressed mouse button down on slider for second drag at (765, 591)
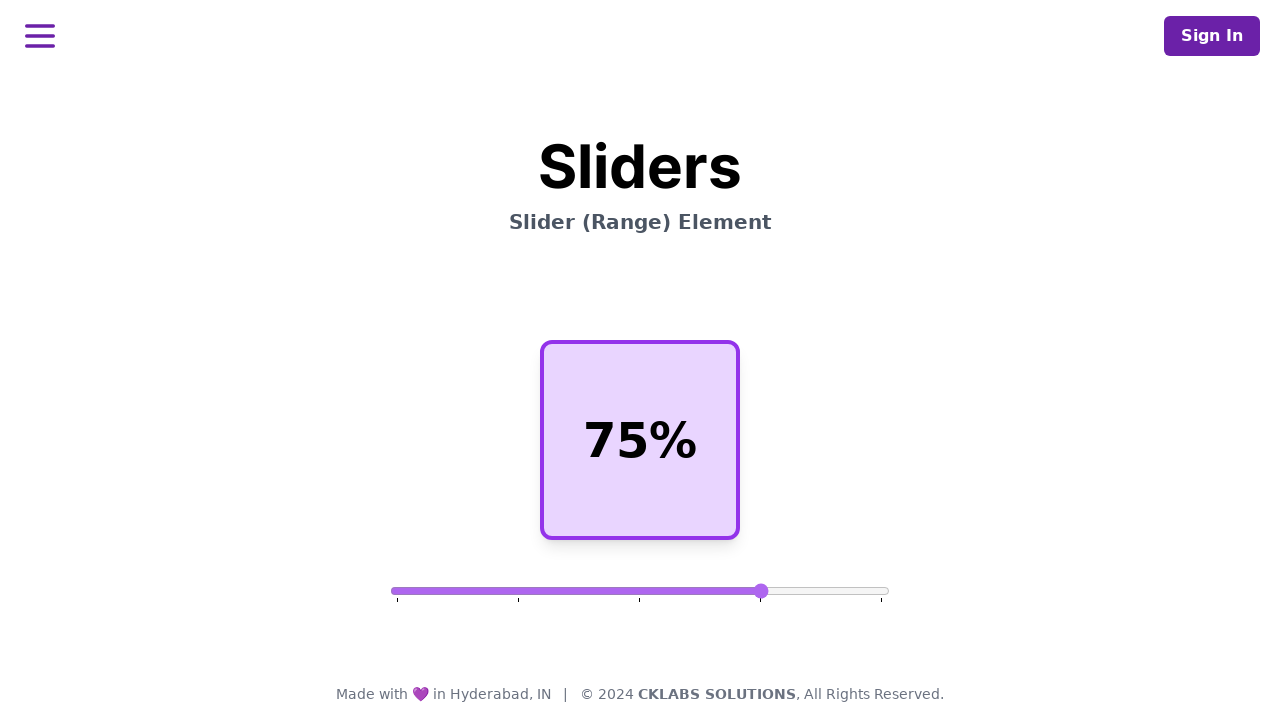

Dragged slider to approximately 25% position at (515, 591)
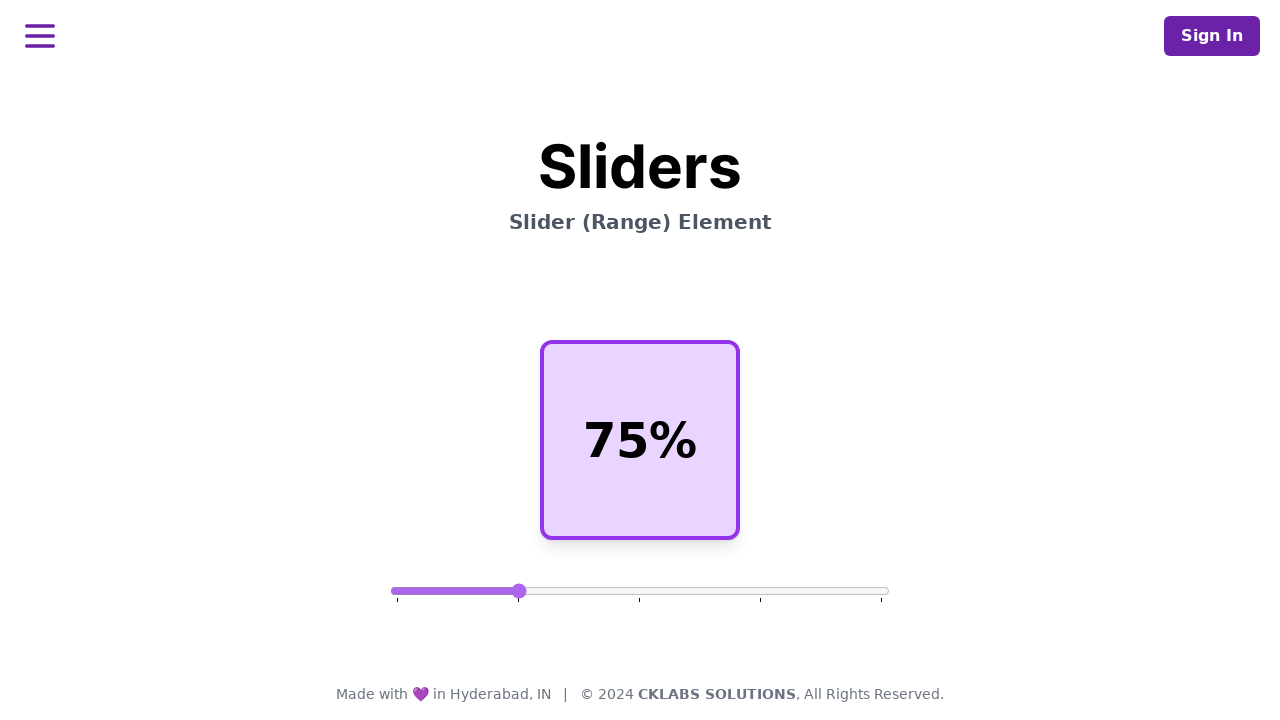

Released mouse button to complete second slider drag at (515, 591)
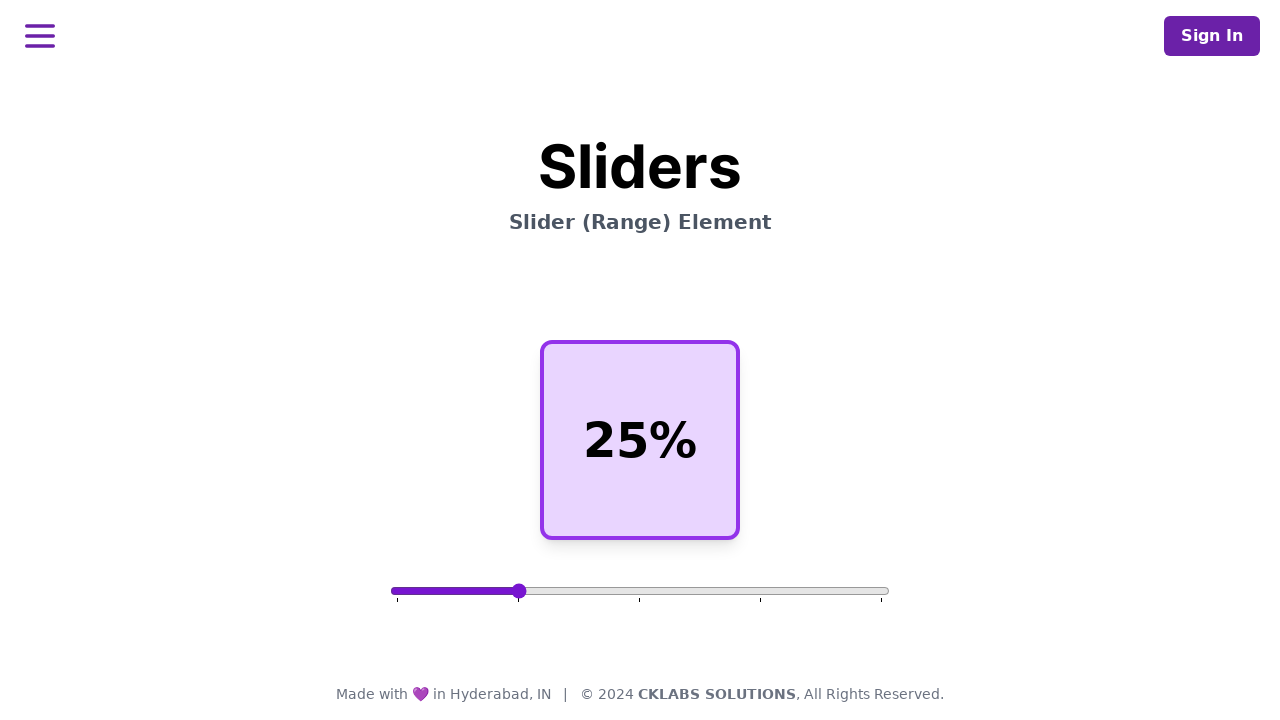

Verified volume value changed to 25% after moving to ~25%
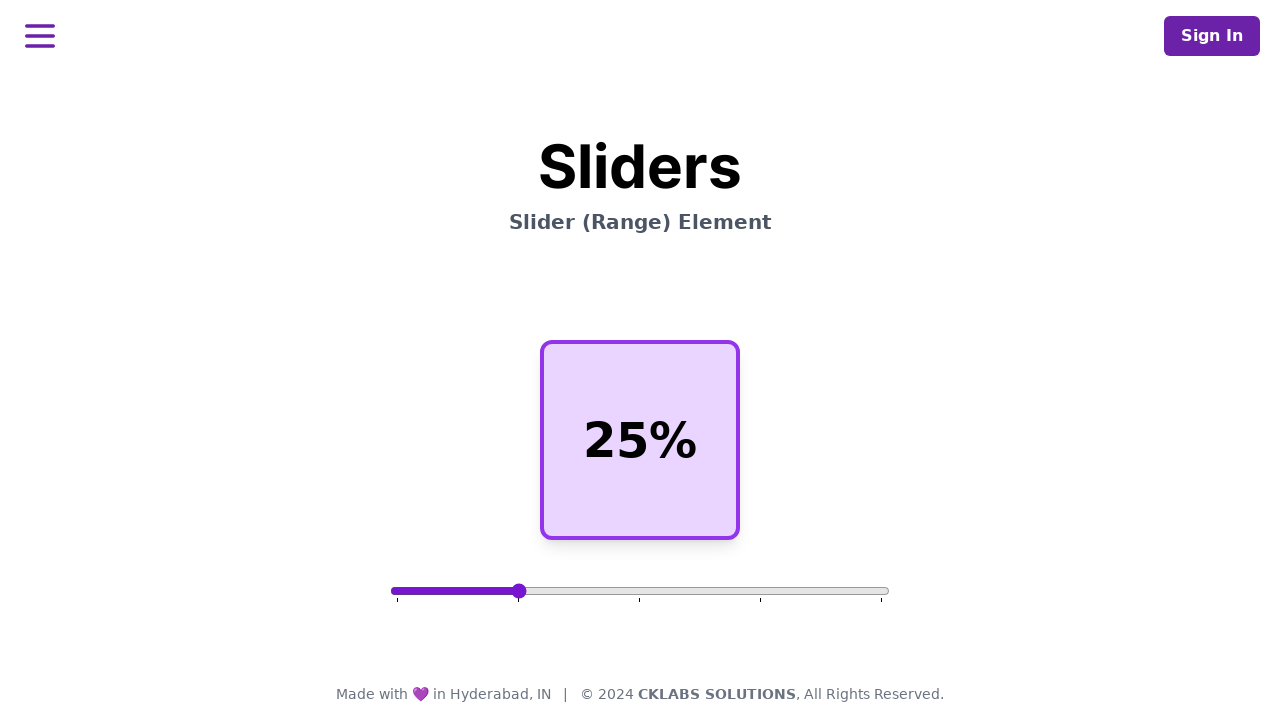

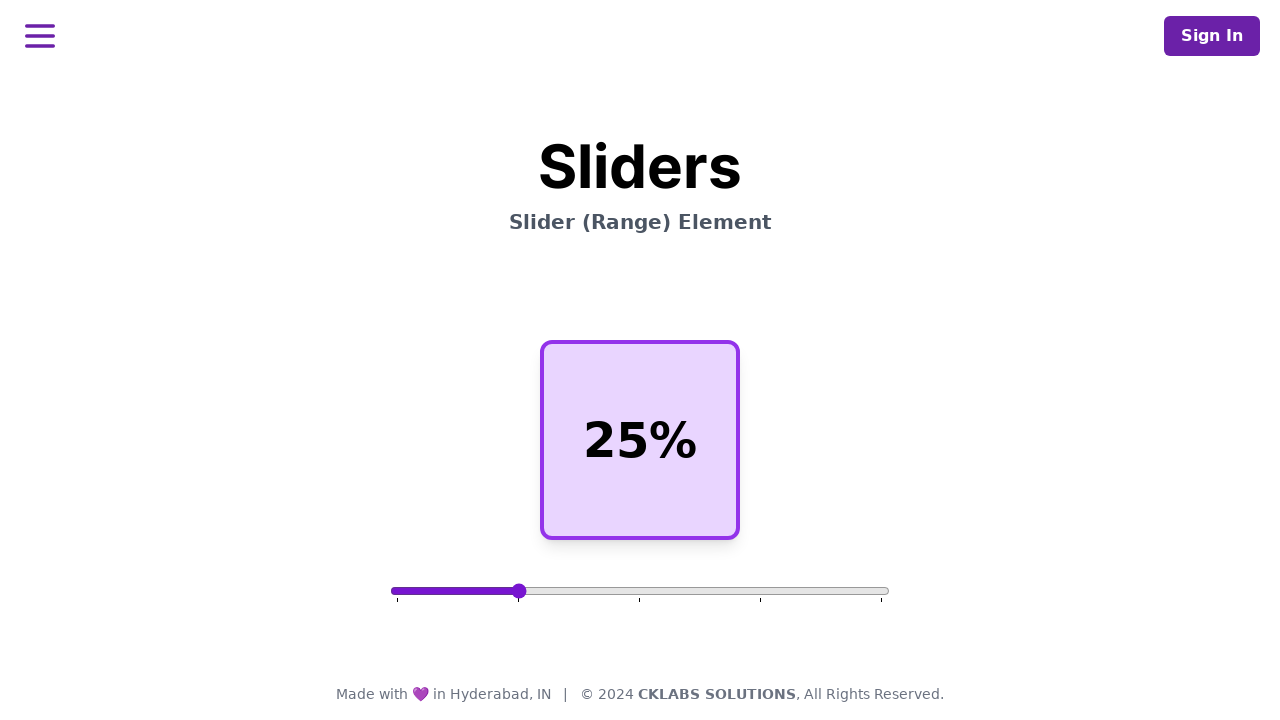